Tests typing a date into the date picker input field

Starting URL: https://demoqa.com/date-picker

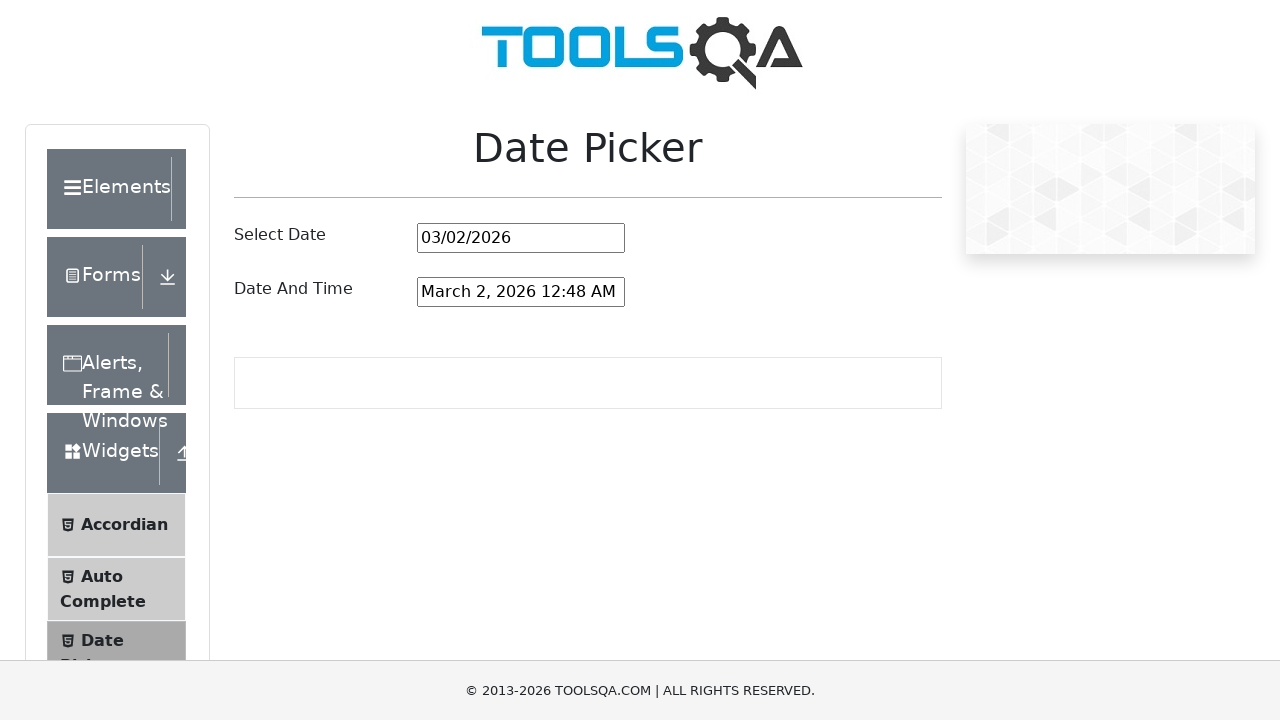

Clicked on date picker input field at (521, 238) on #datePickerMonthYearInput
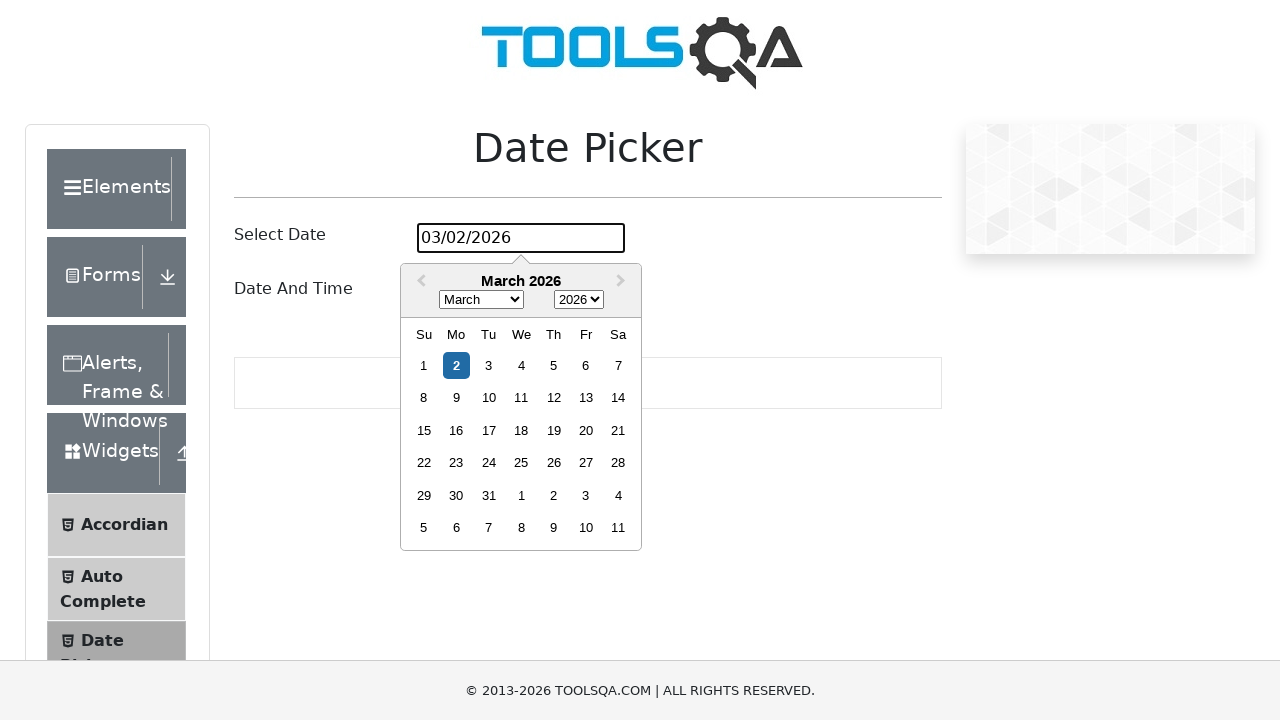

Typed date '03/15/2024' into the date picker input field on #datePickerMonthYearInput
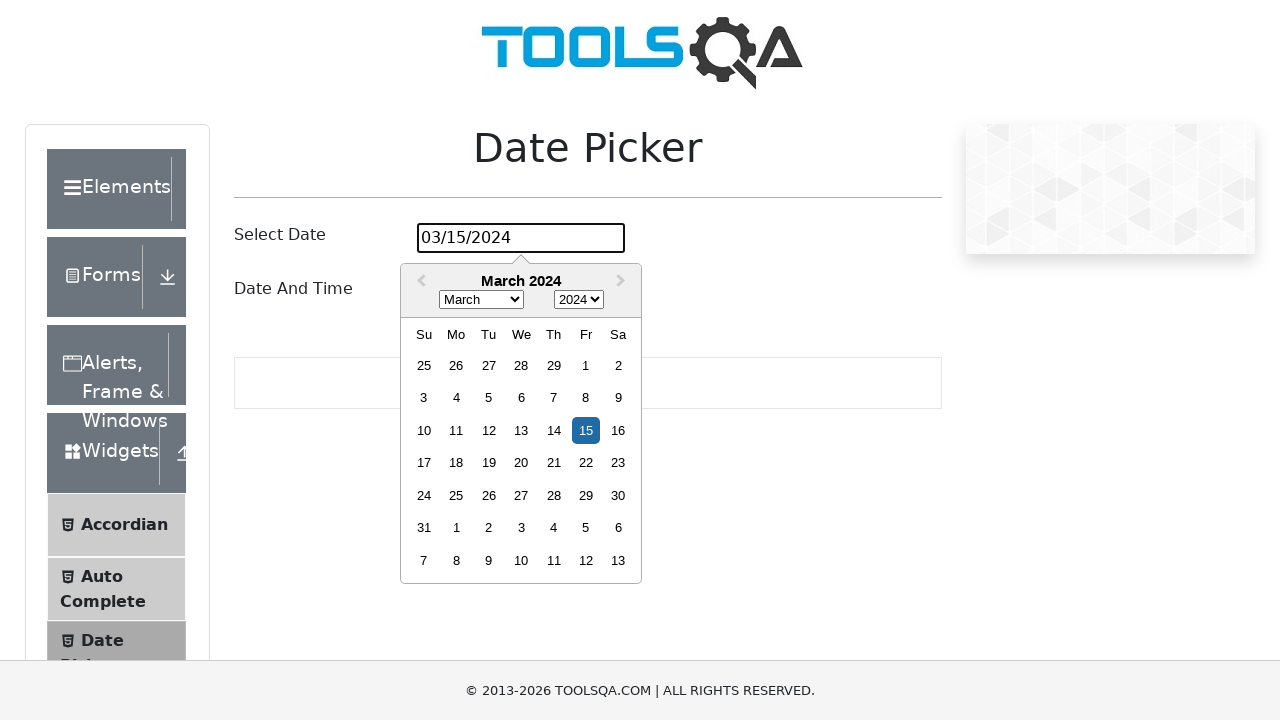

Pressed Enter to confirm the date selection on #datePickerMonthYearInput
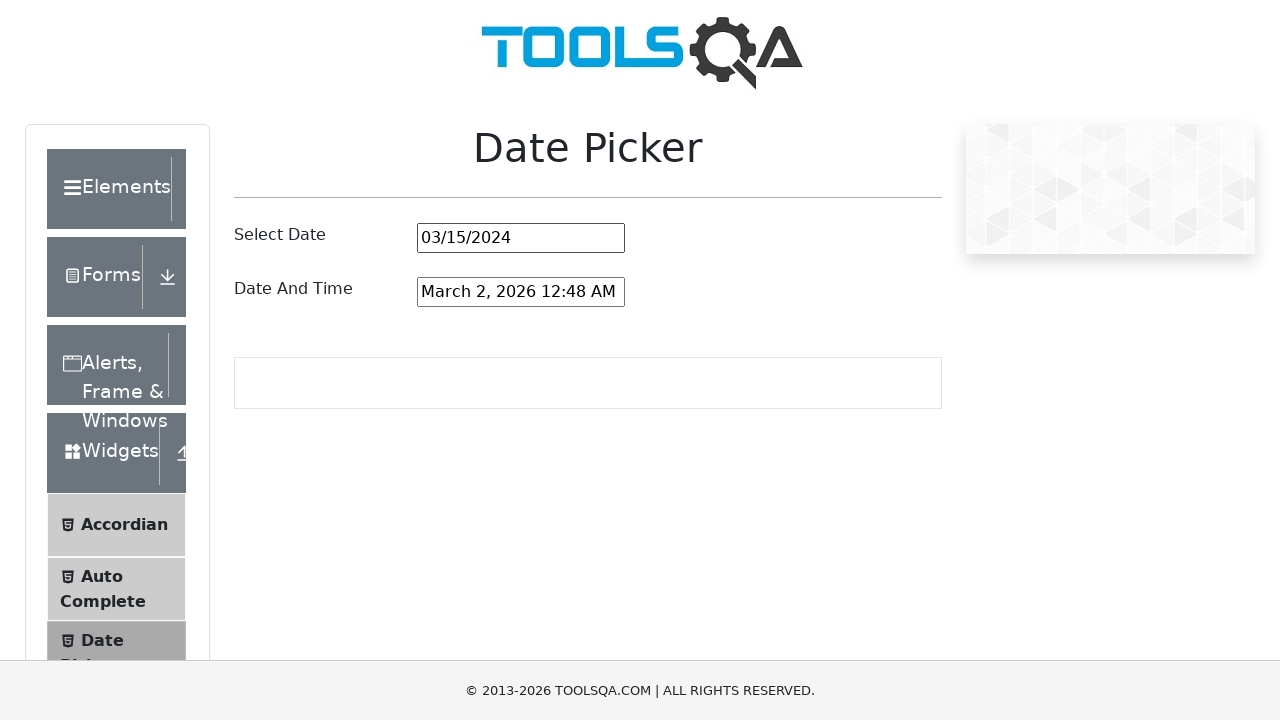

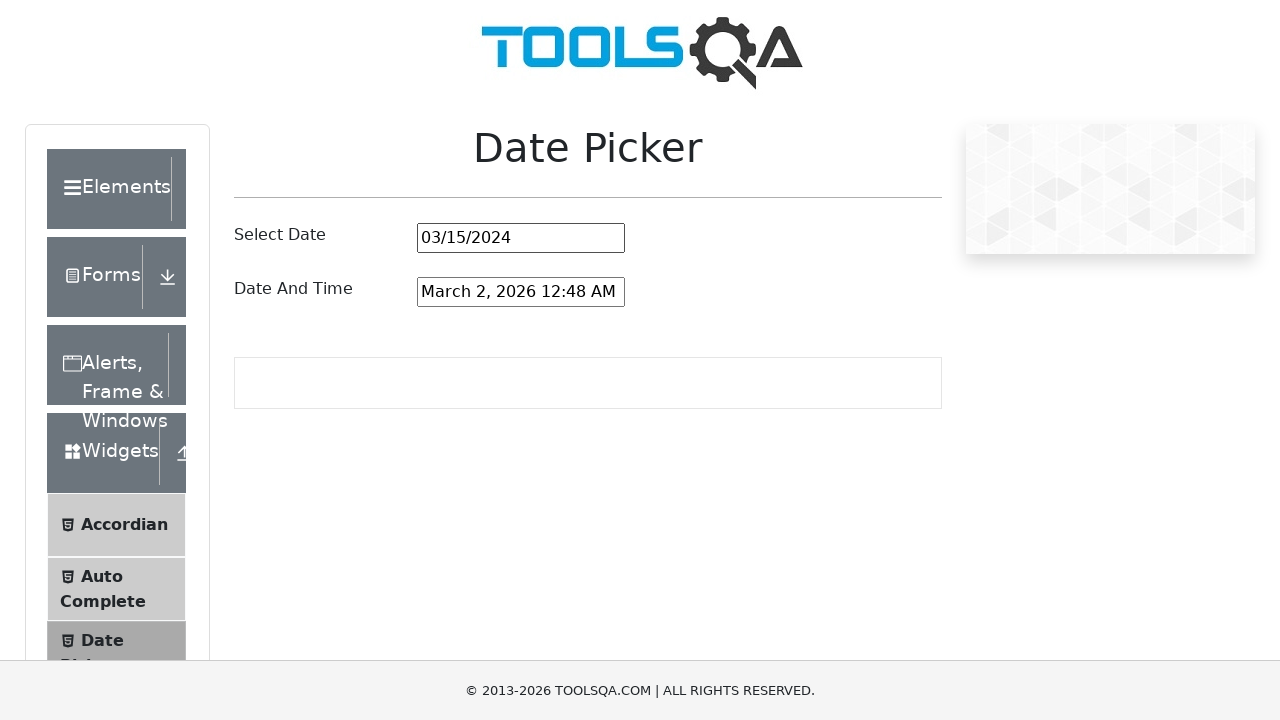